Tests the deployment of a marketing hub website by loading the page, checking for navigation elements, main content areas, visible text content, React framework detection, and logo elements.

Starting URL: https://disruptors-ai-marketing-hub.netlify.app

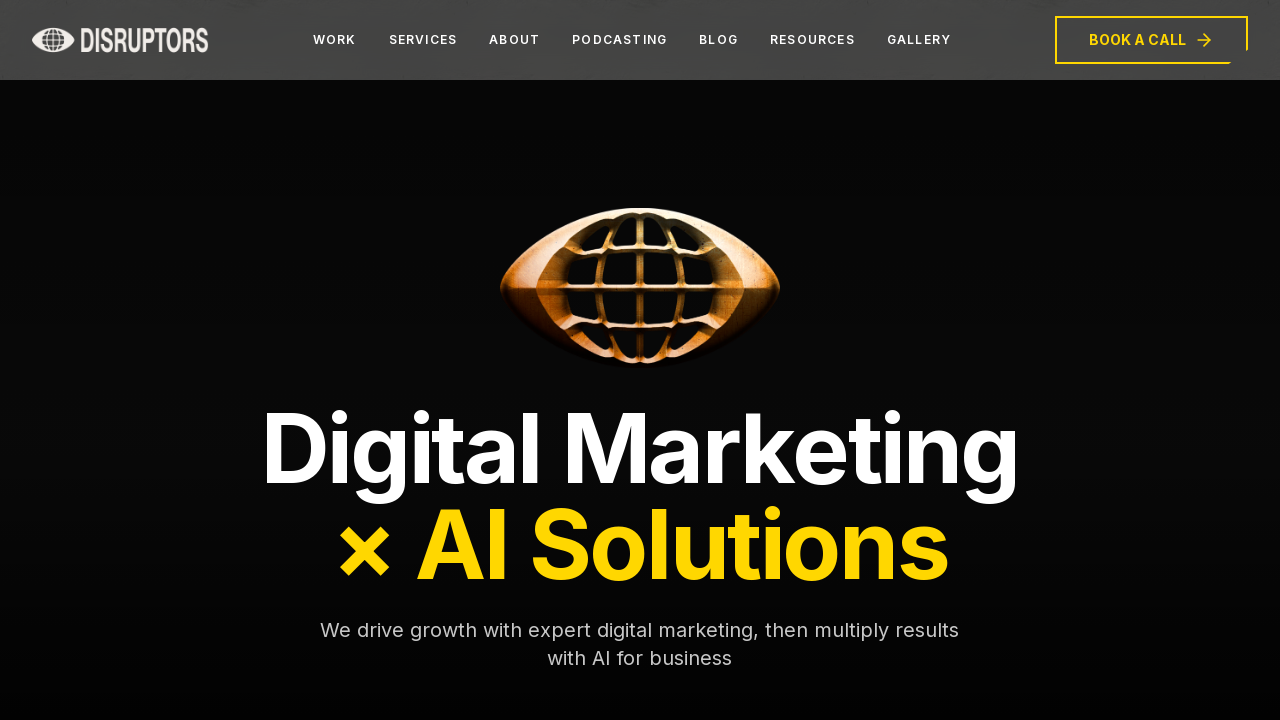

Page loaded with networkidle state
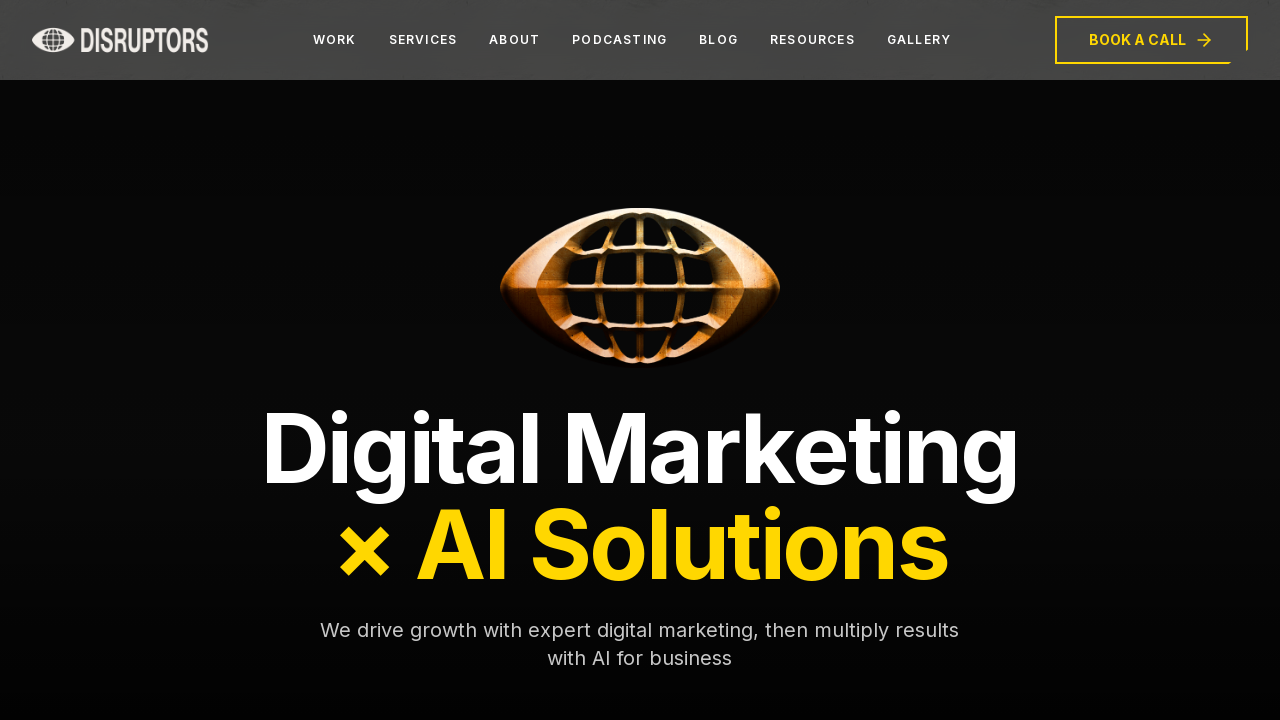

Waited 3 seconds for dynamic content to load
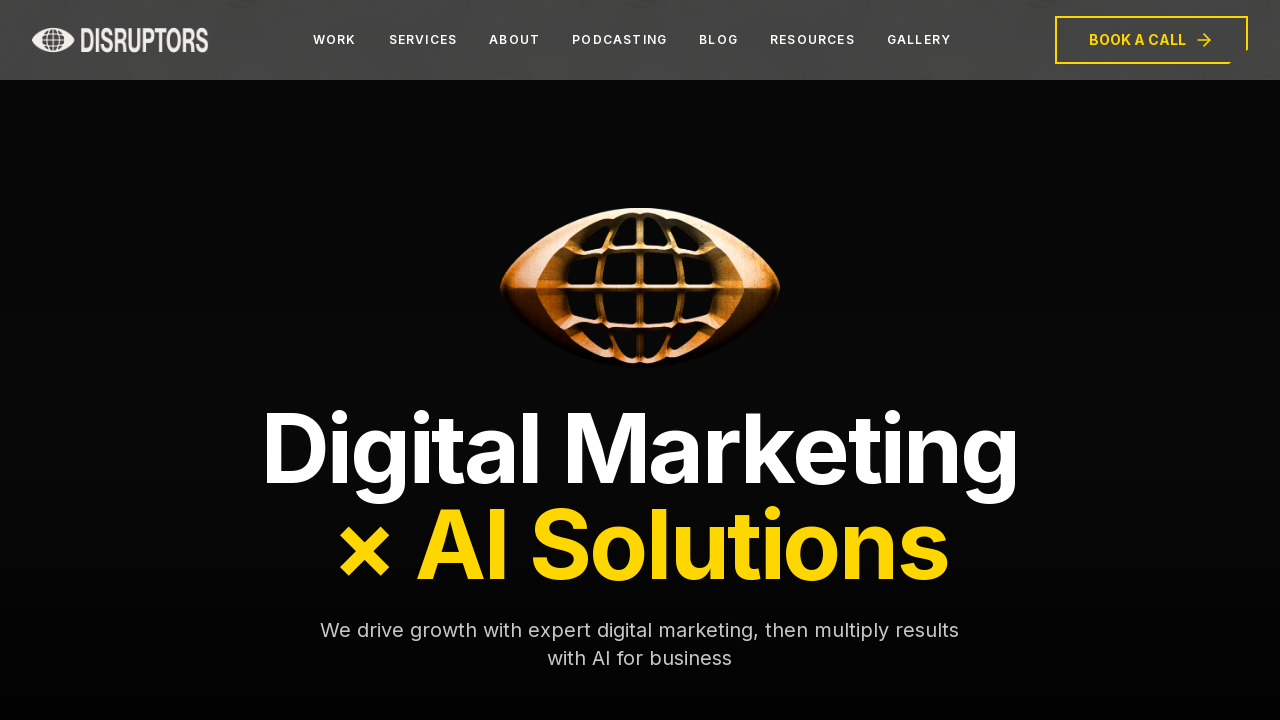

Located 20 navigation elements
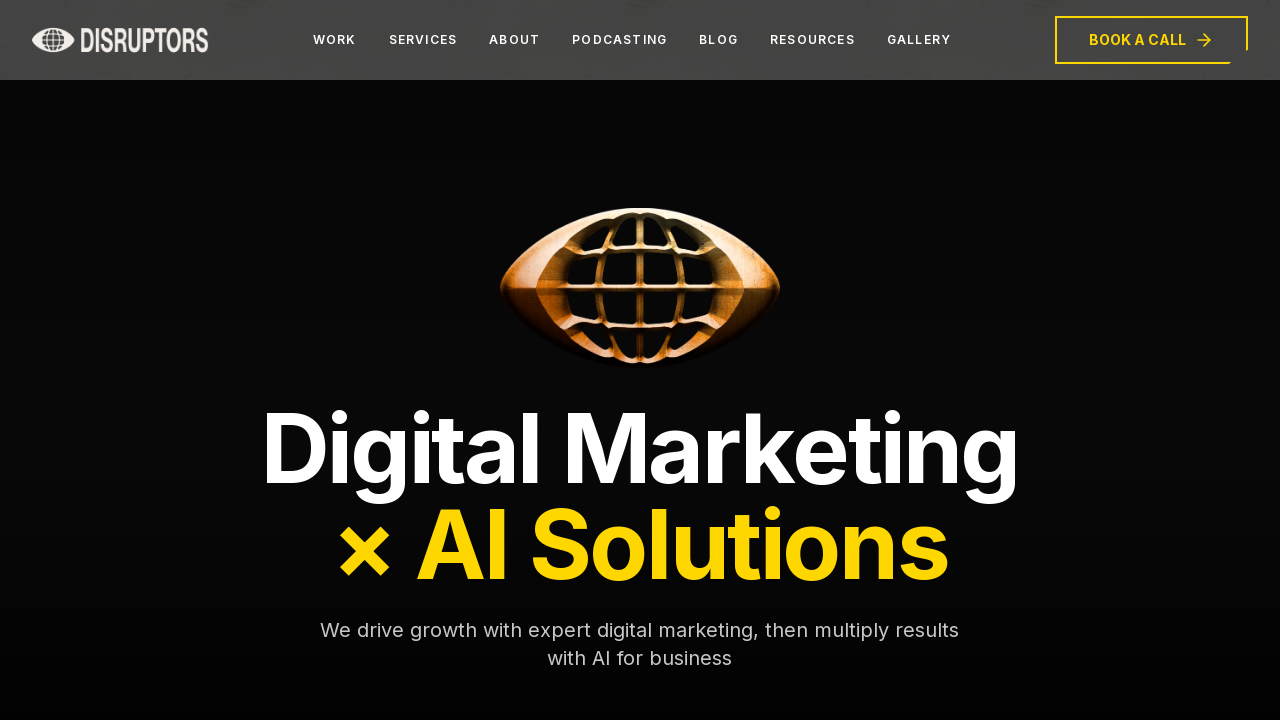

Checked for main content area element
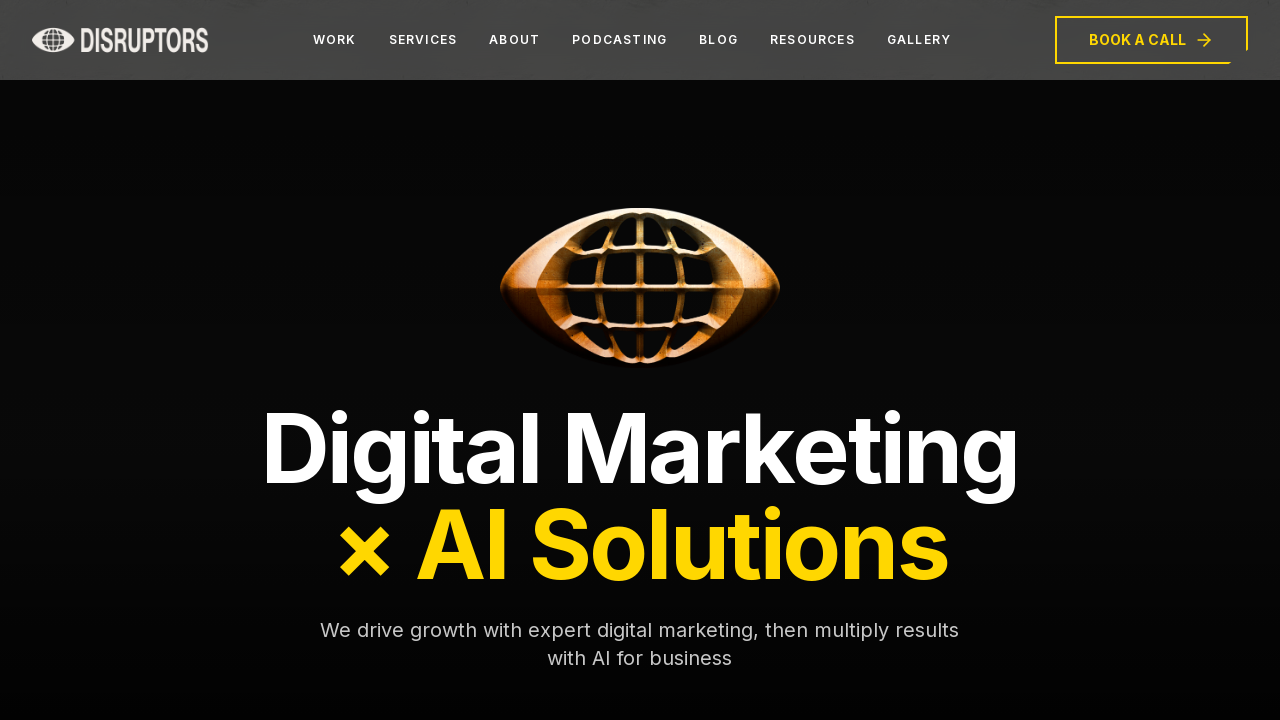

Retrieved body text content (22198 characters)
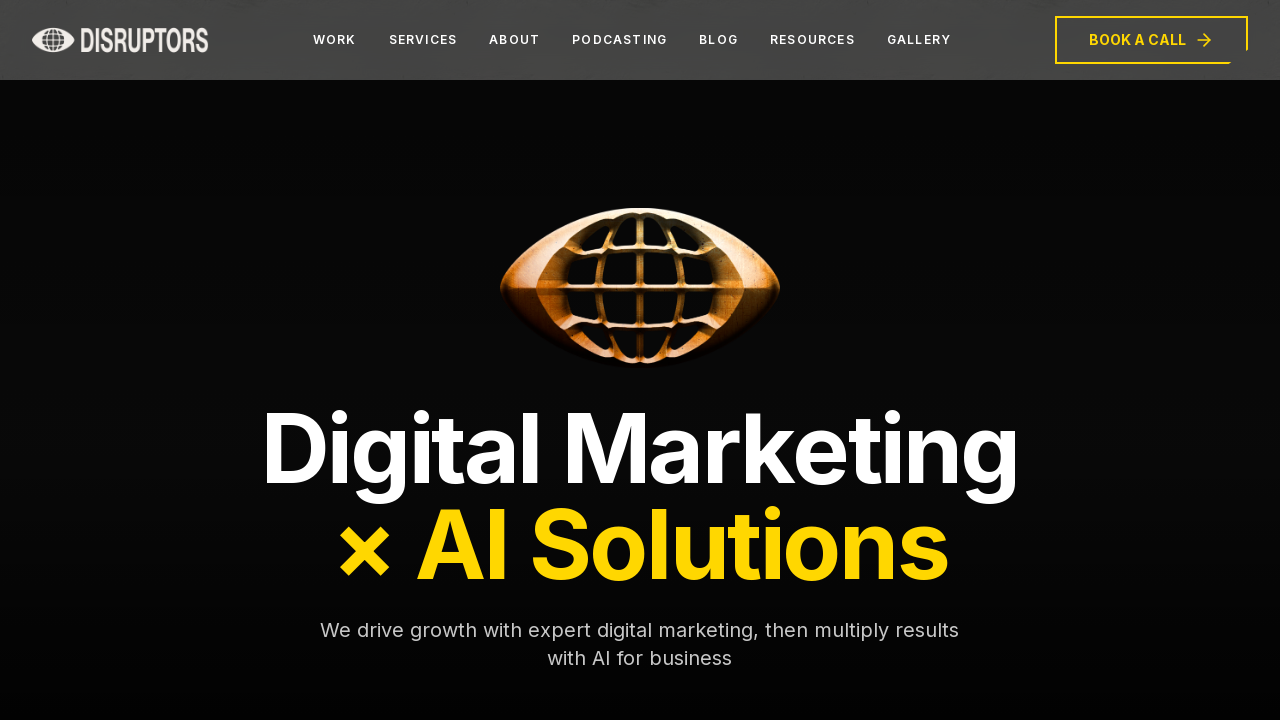

Located 21 logo elements
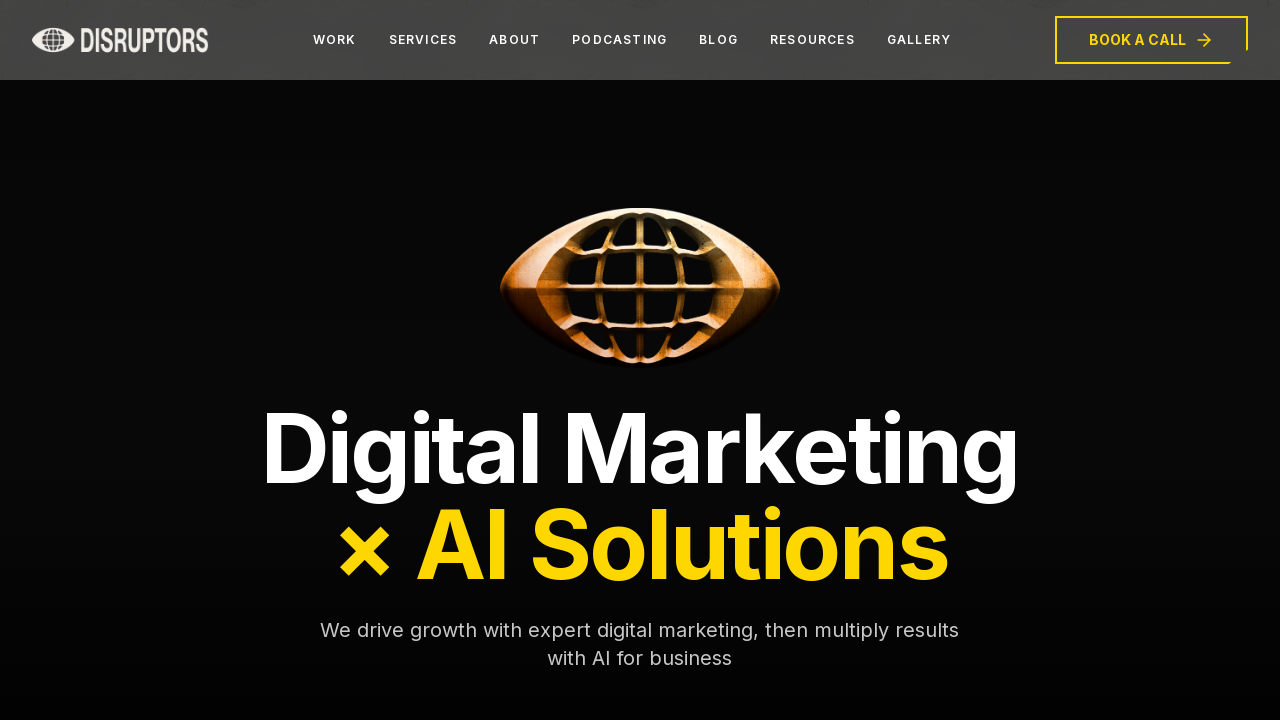

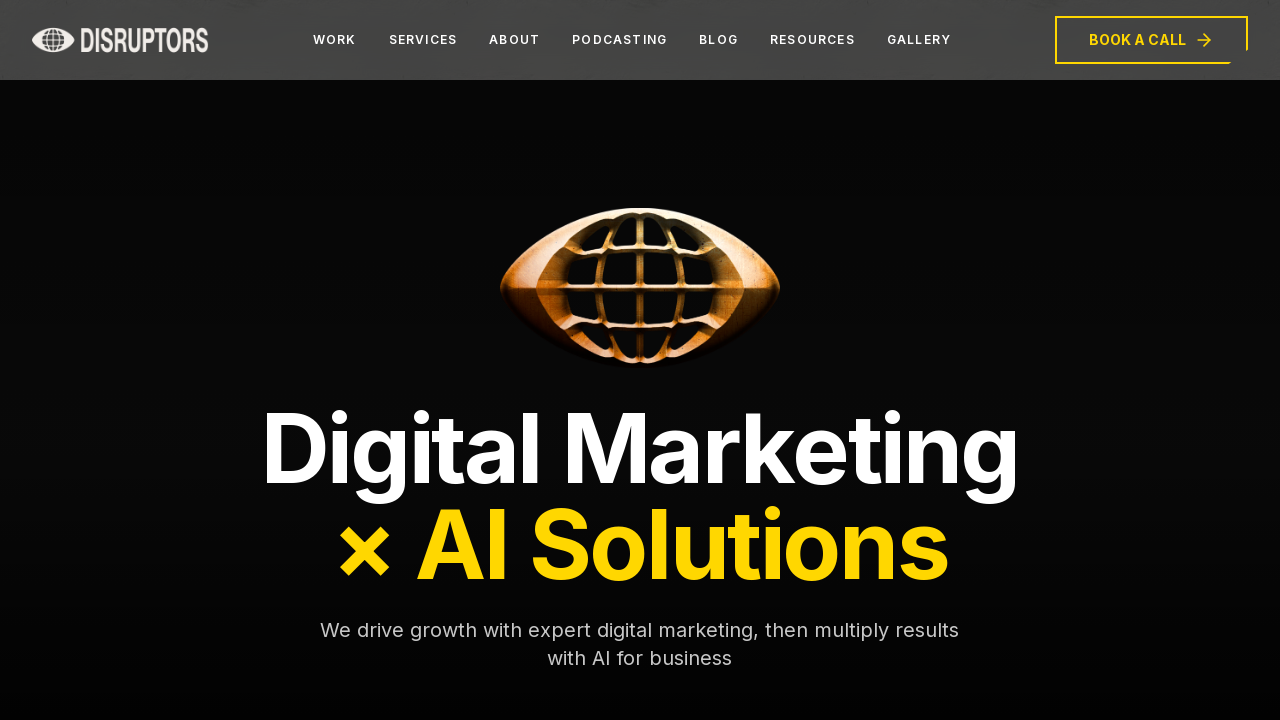